Fills out an affiliate registration form on a baseball website with personal information and social media links, then clicks a checkbox option.

Starting URL: https://www.beisbolplay.com/afiliados

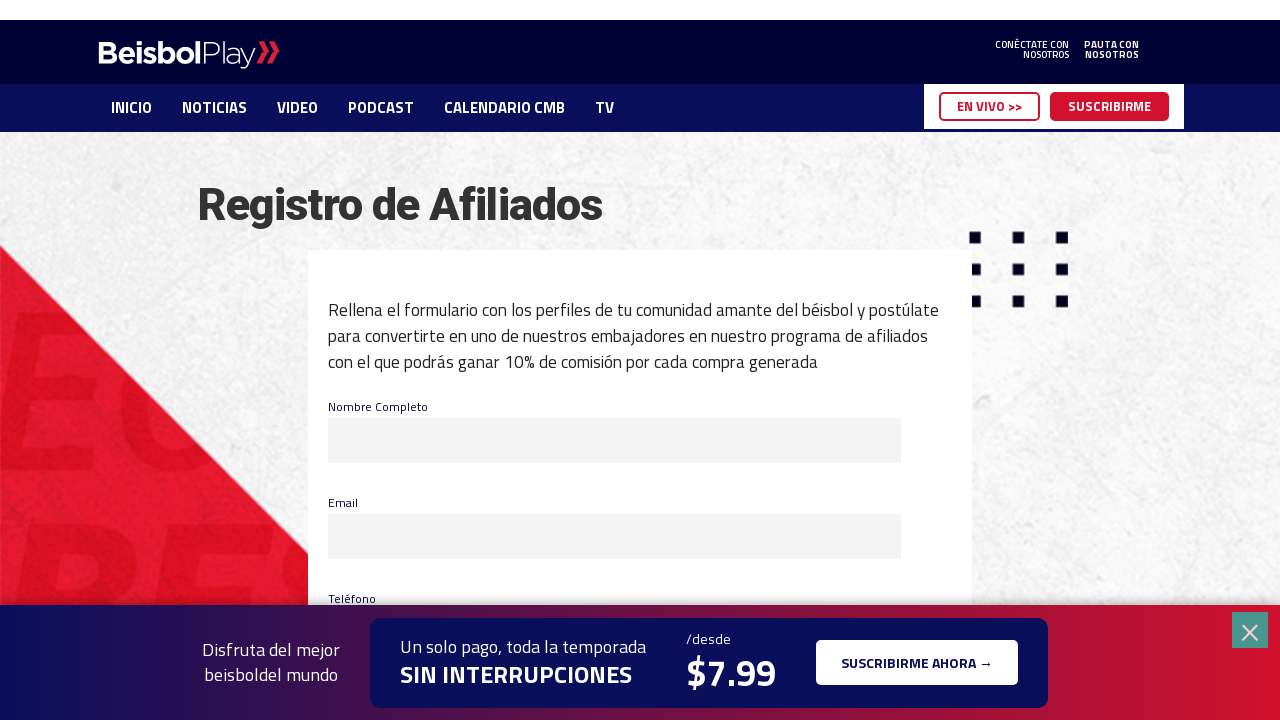

Filled name field with 'Carlos Martinez' on input[name="your-name"]
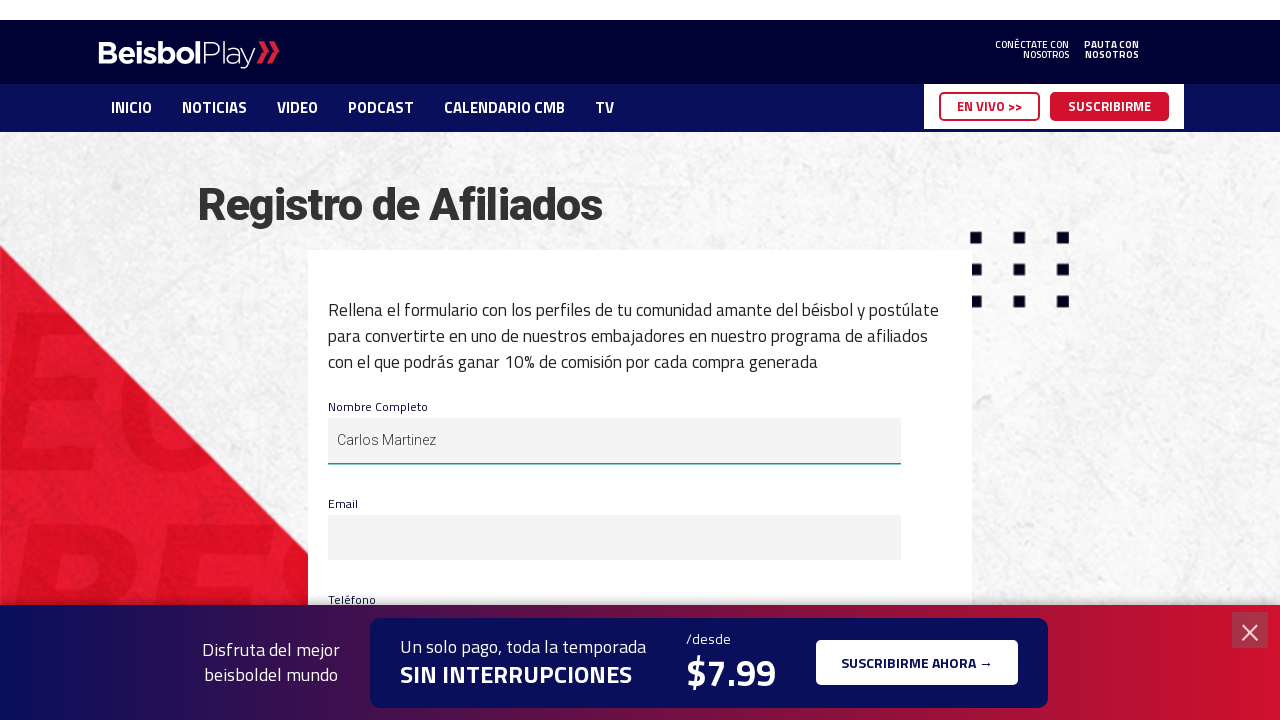

Filled email field with 'carlos.martinez@example.com' on input[name="your-email"]
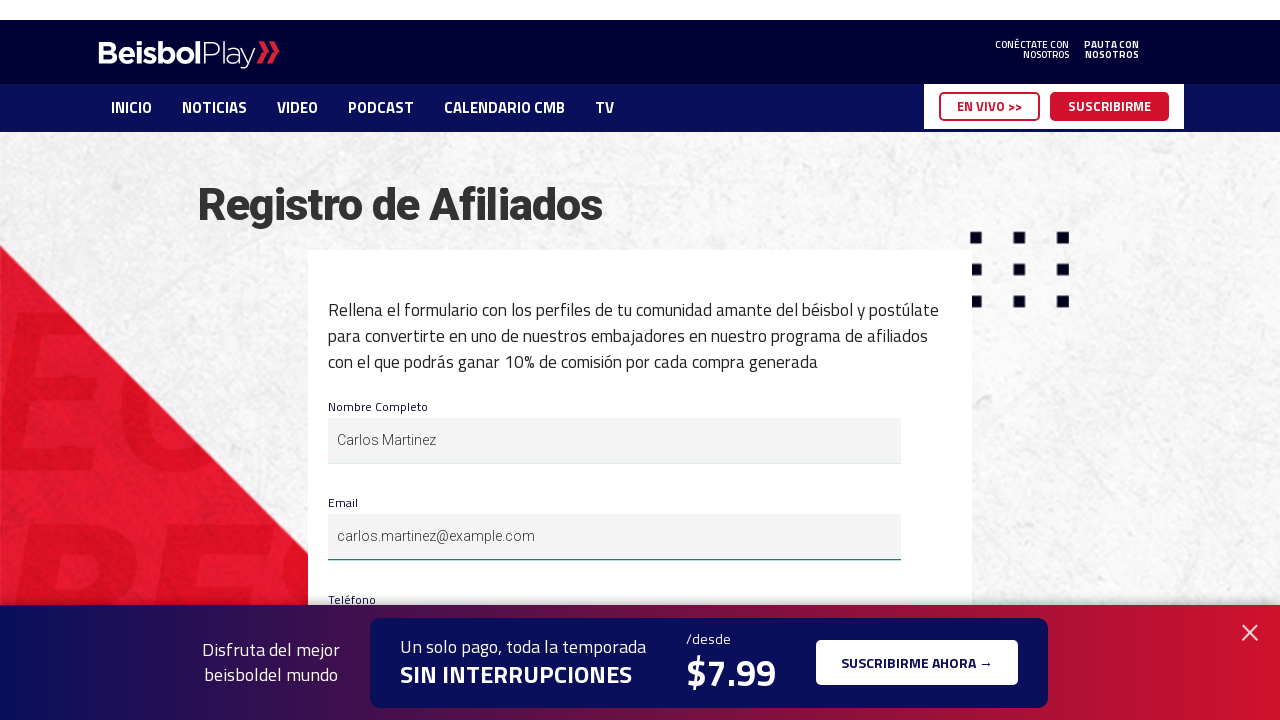

Filled phone number field with '3125559876' on input[name="tel"]
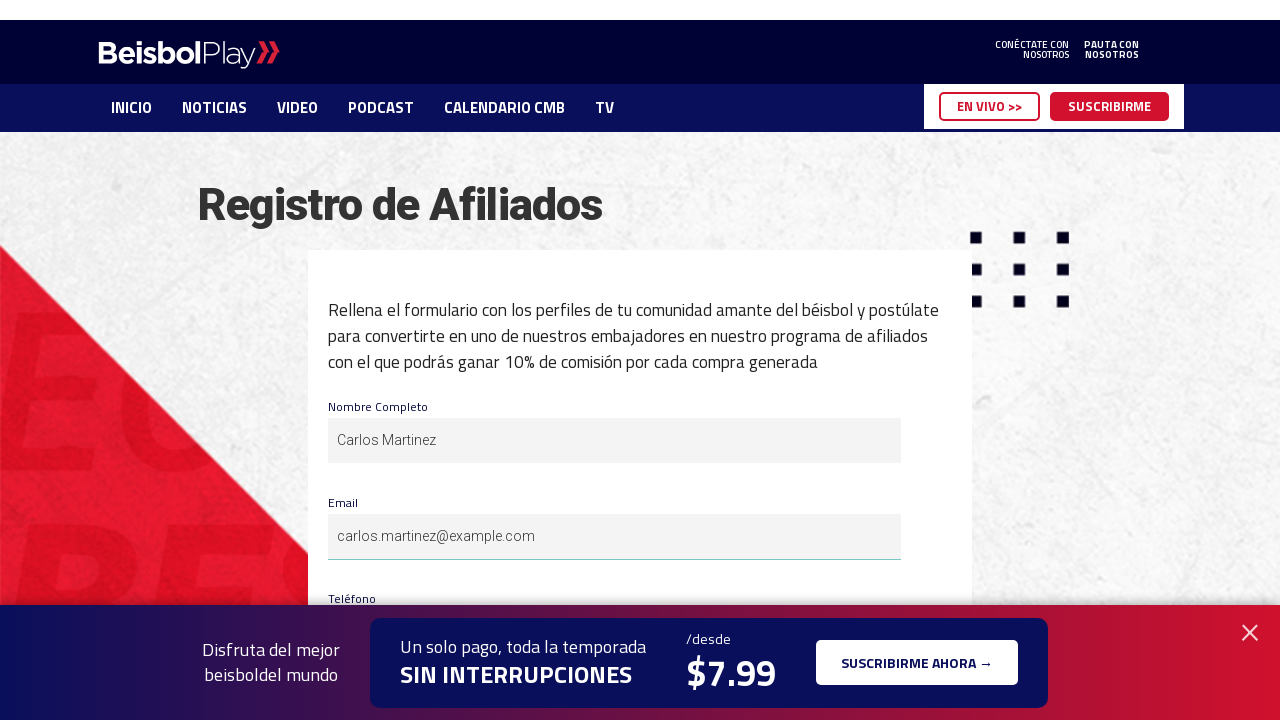

Filled country field with 'Mexico' on input[name="pais"]
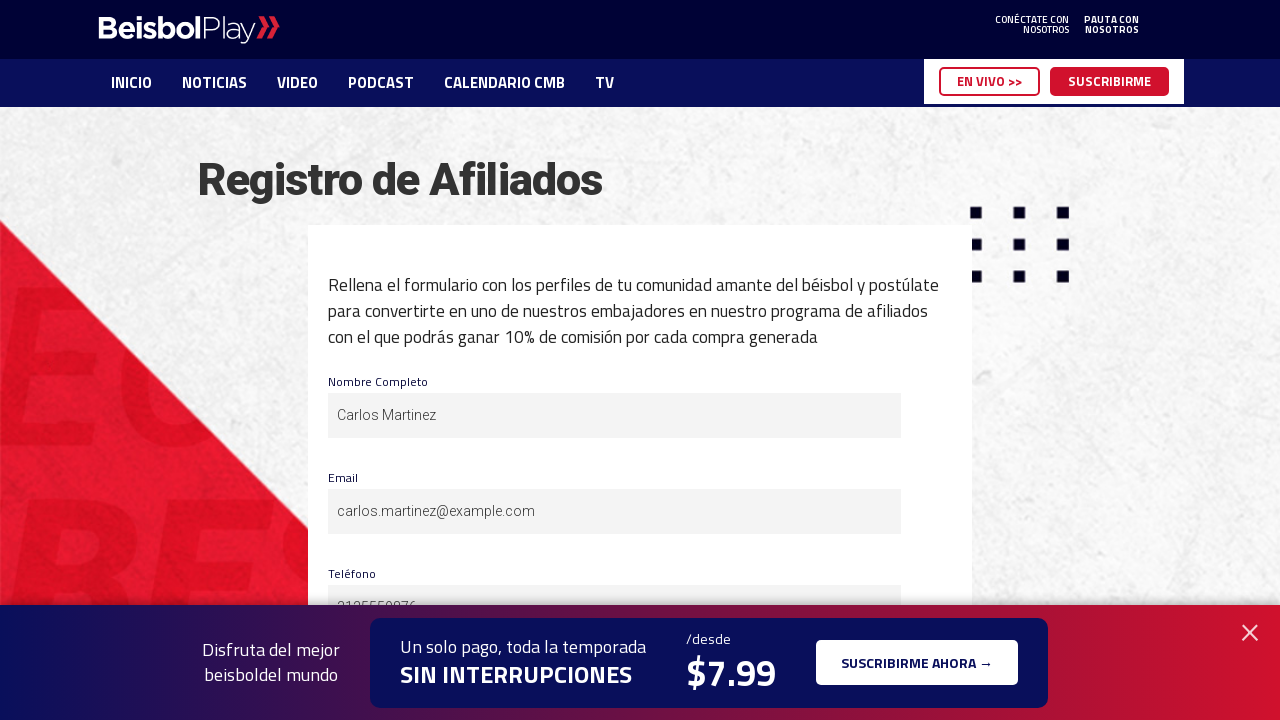

Filled Facebook URL field on input[name="facebook"]
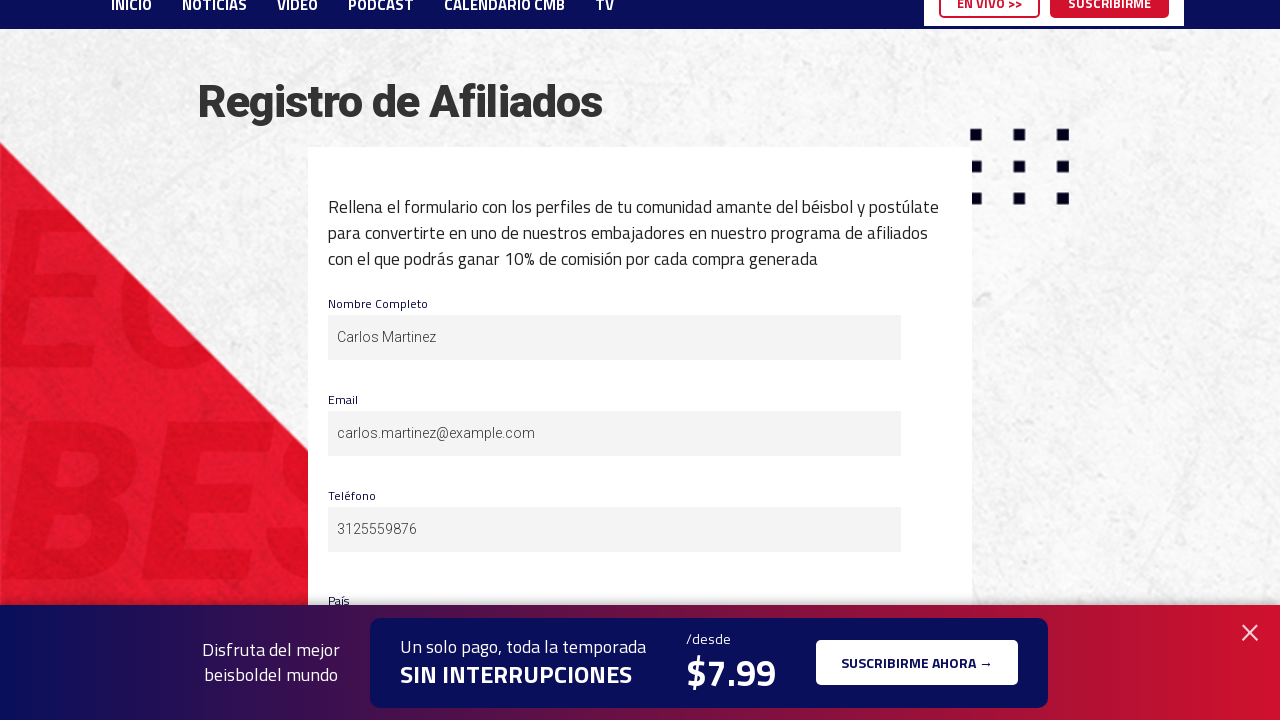

Filled Instagram URL field on input[name="instagram"]
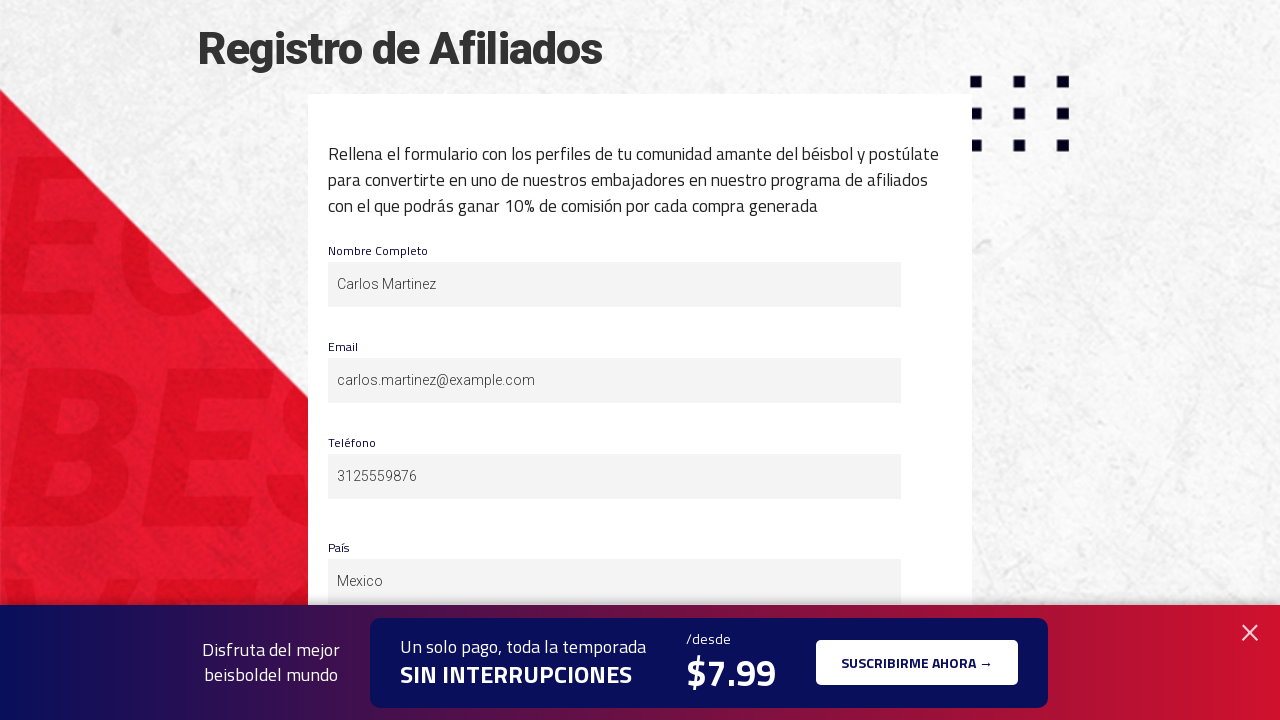

Filled Twitter URL field on input[name="twitter"]
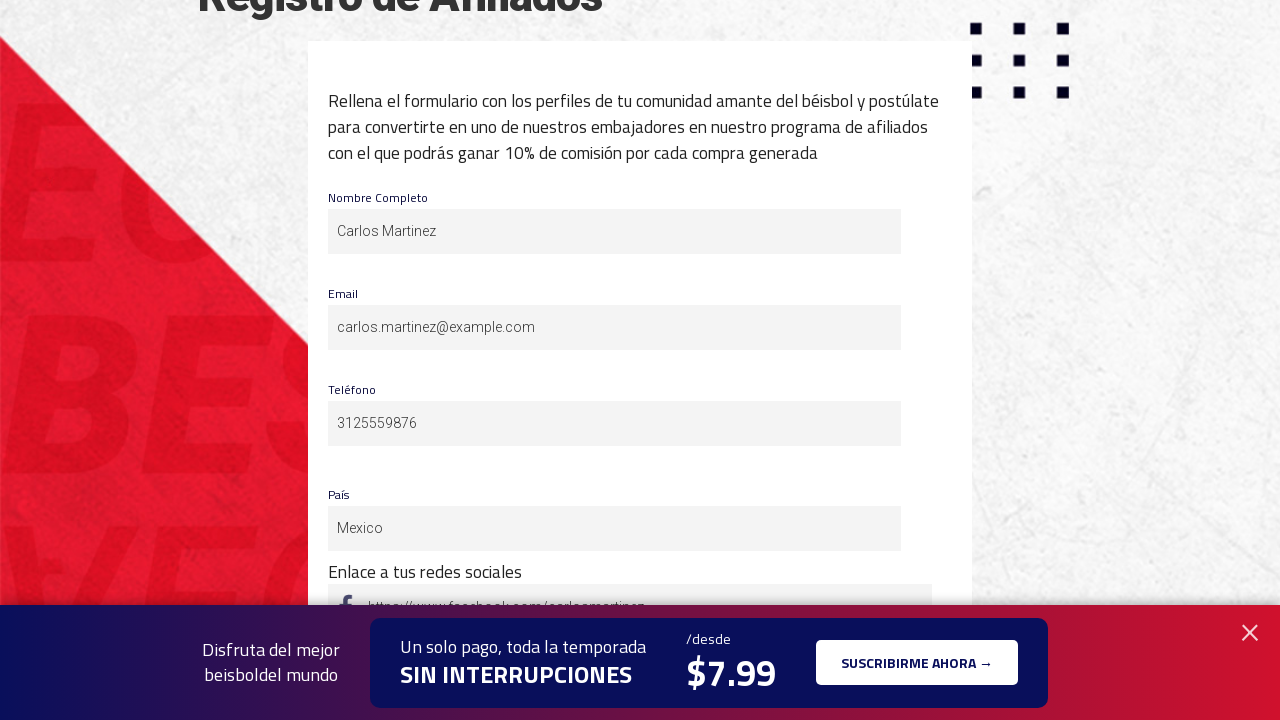

Filled YouTube URL field on input[name="youtube"]
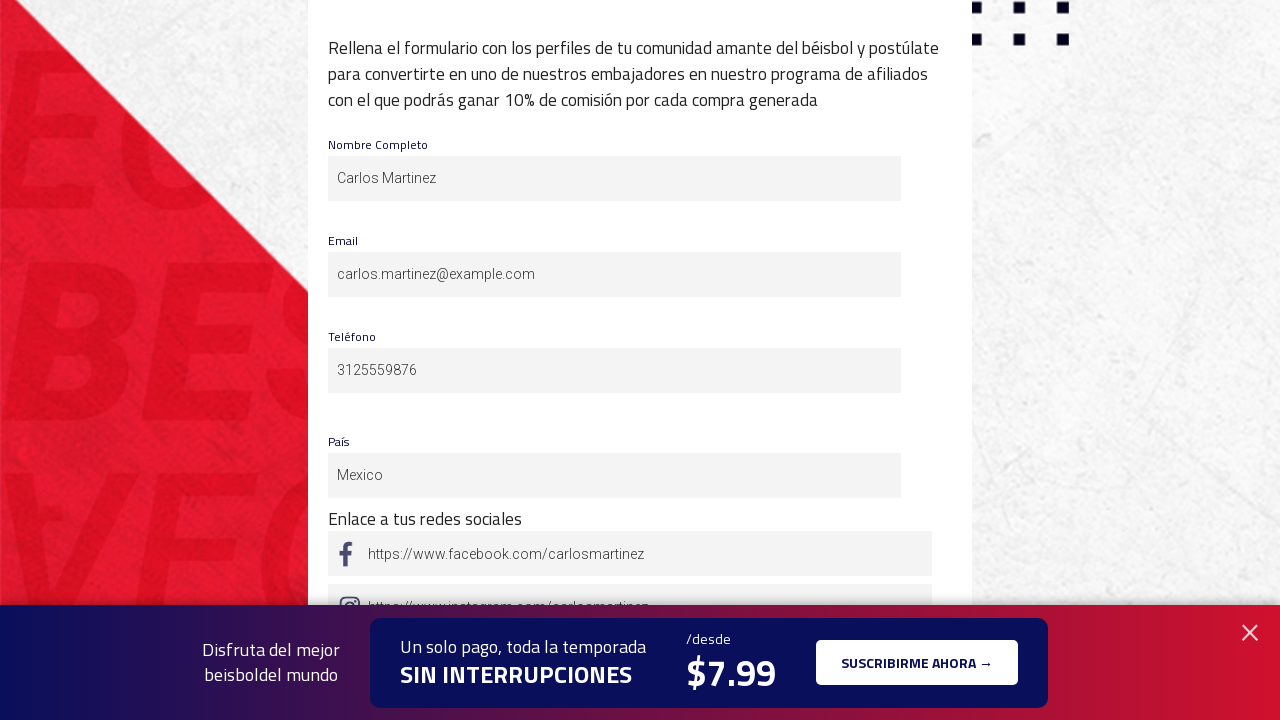

Filled TikTok URL field on input[name="tiktok"]
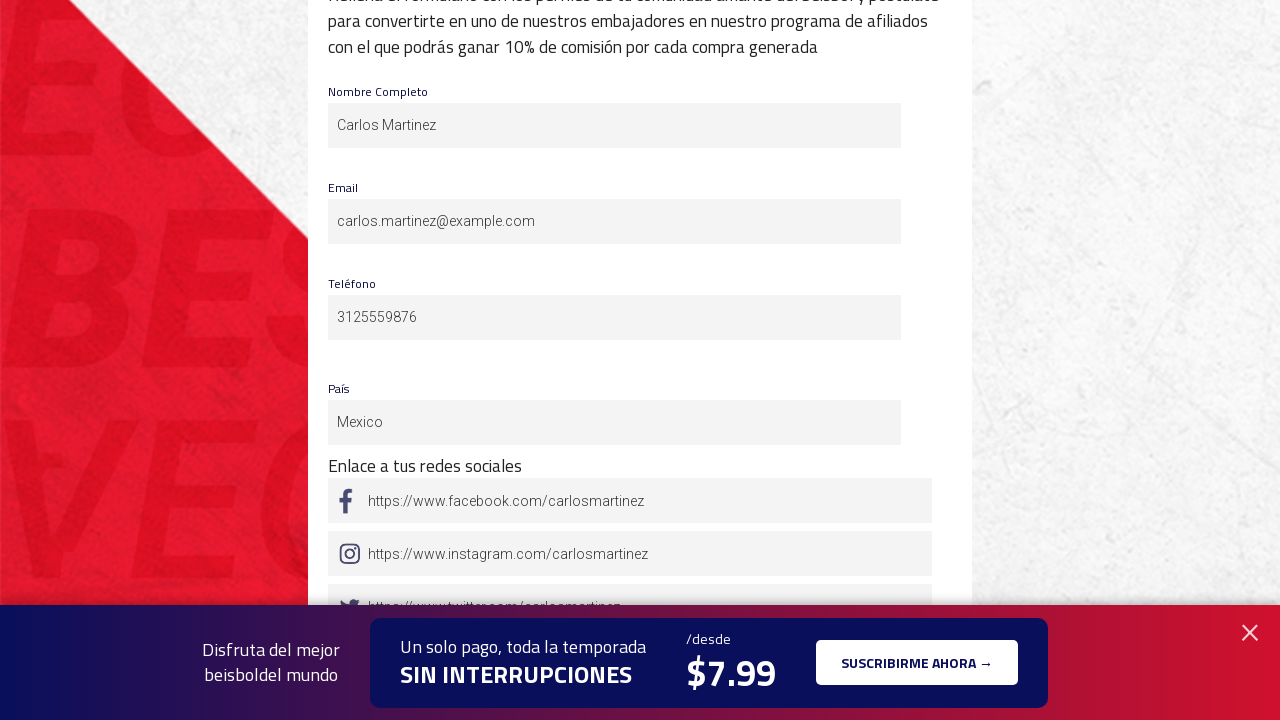

Clicked checkbox/radio option at (356, 360) on span.wpcf7-list-item > label
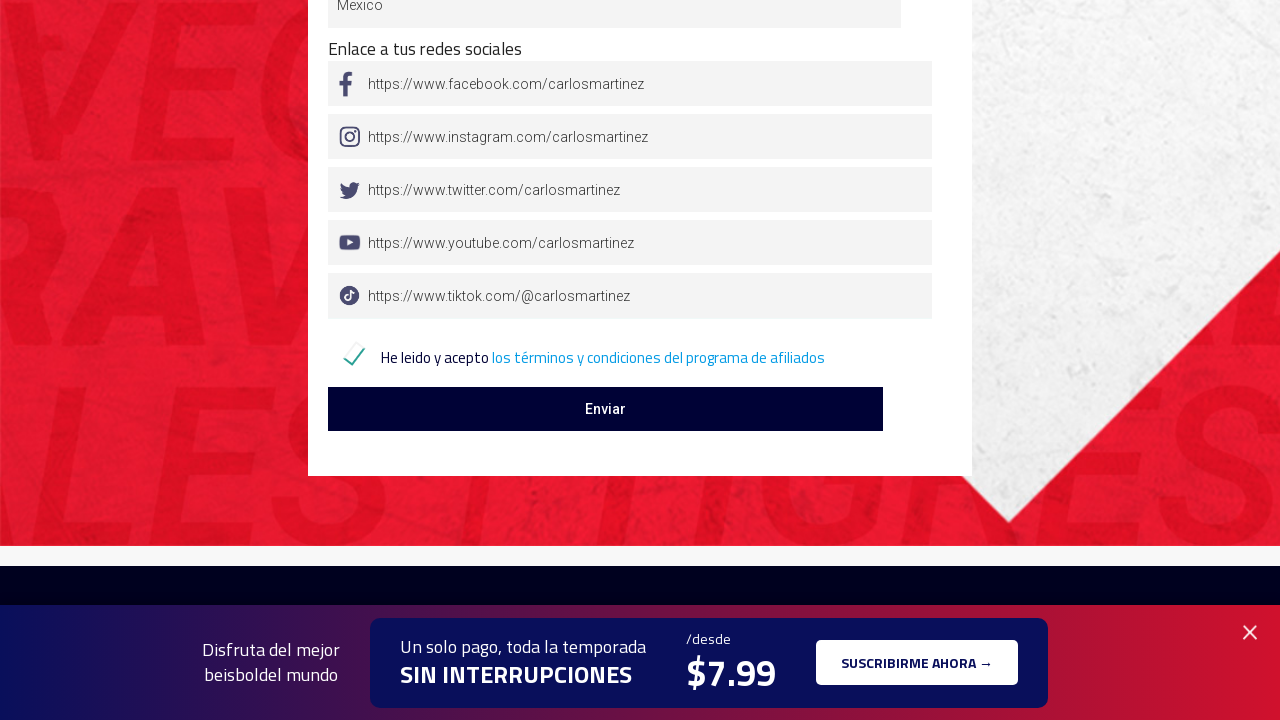

Waited 2 seconds for form to process
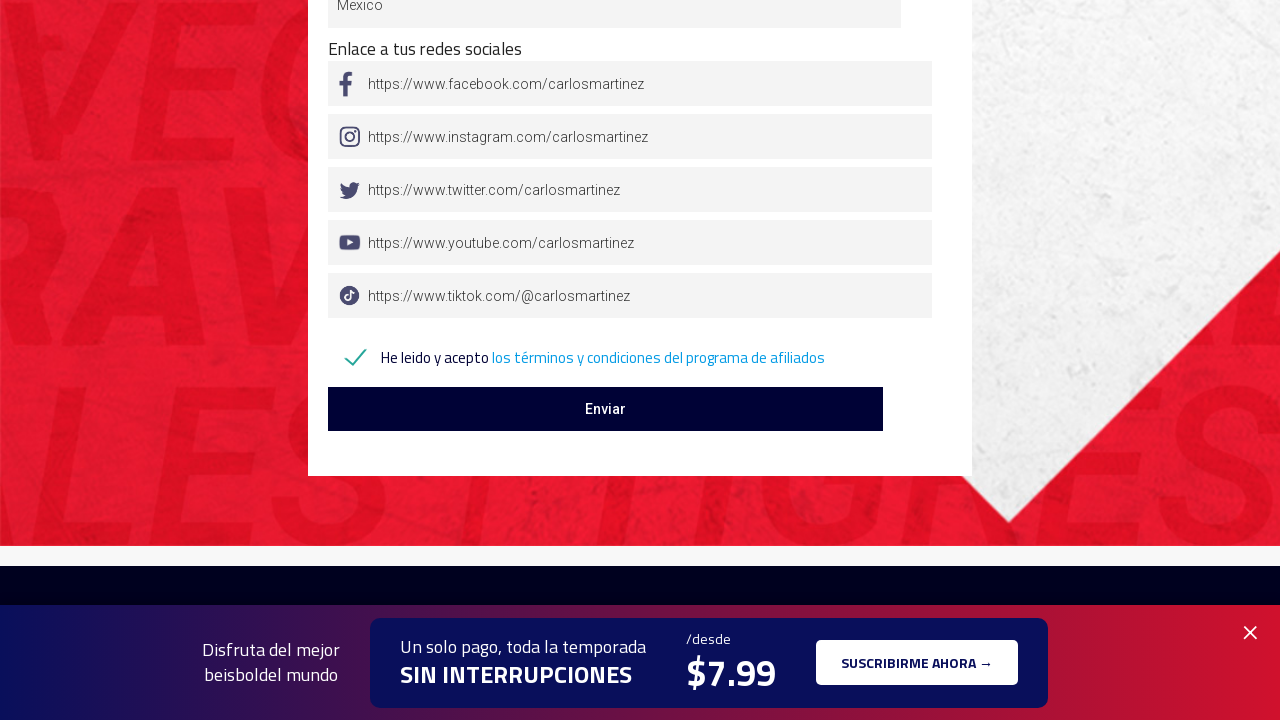

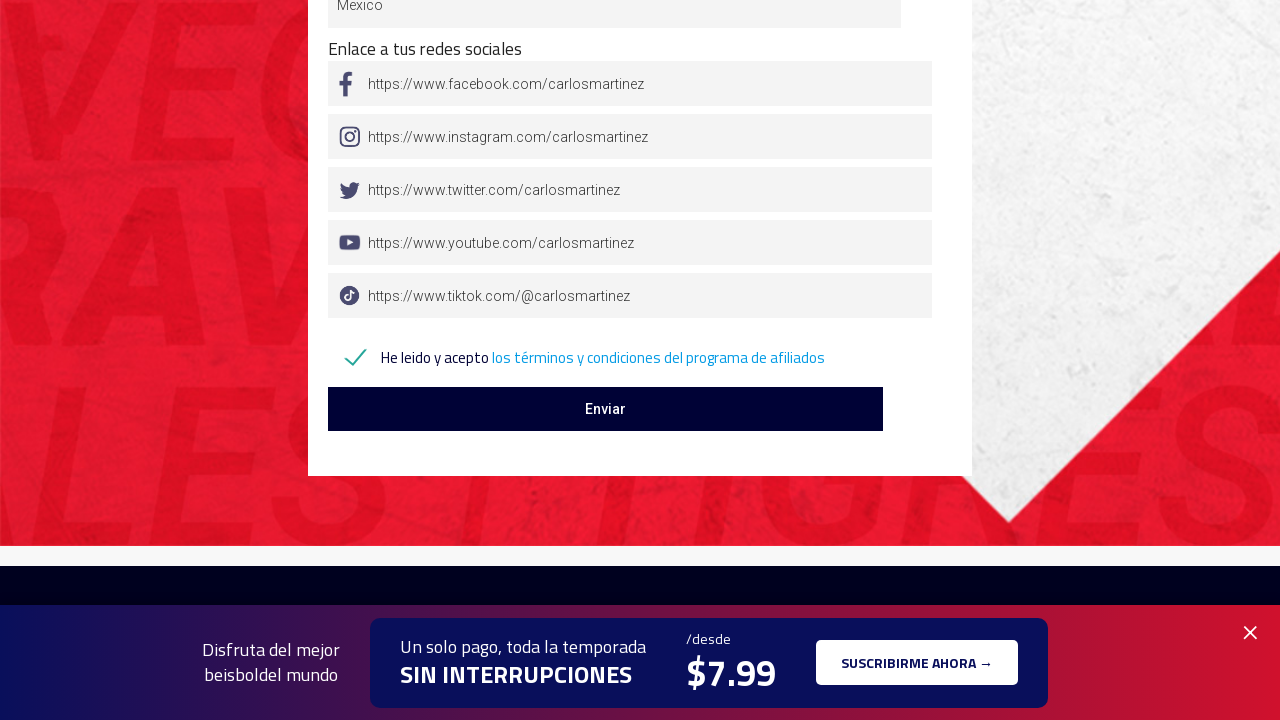